Tests jQuery dropdown selection by clicking on the dropdown and selecting an item from the list

Starting URL: https://jqueryui.com/resources/demos/selectmenu/default.html

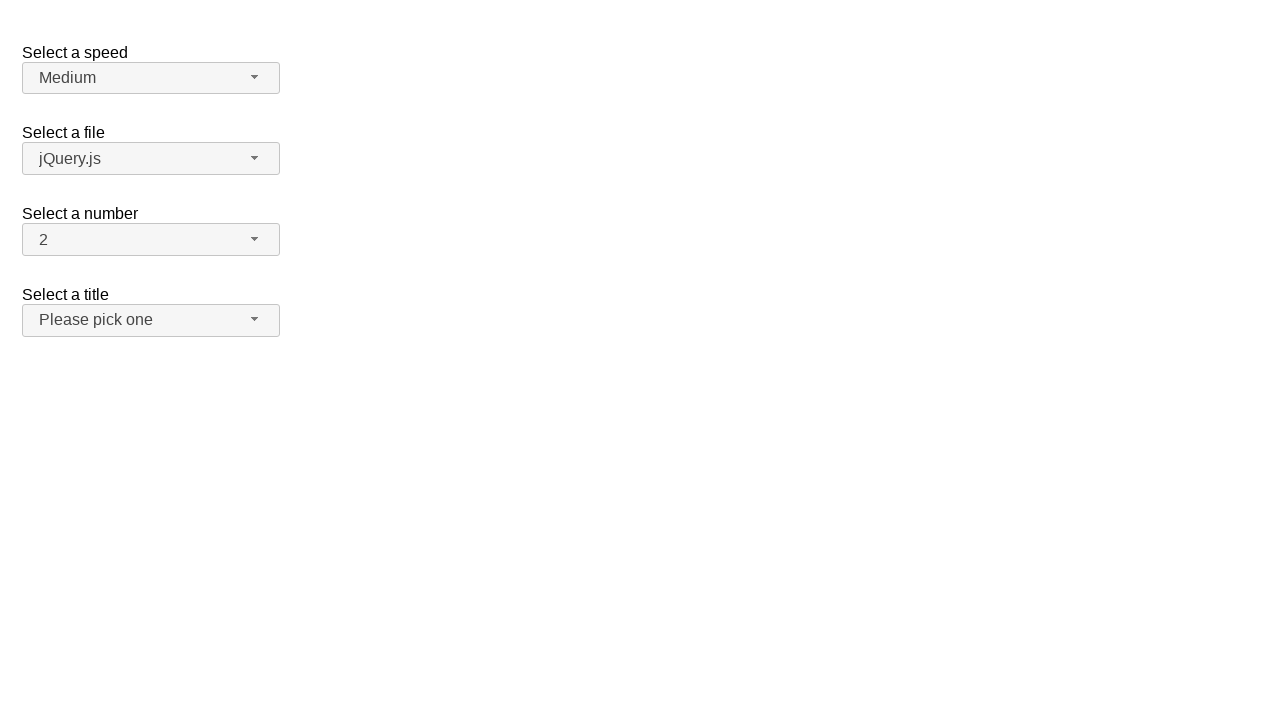

Clicked on the number dropdown button at (151, 240) on #number-button
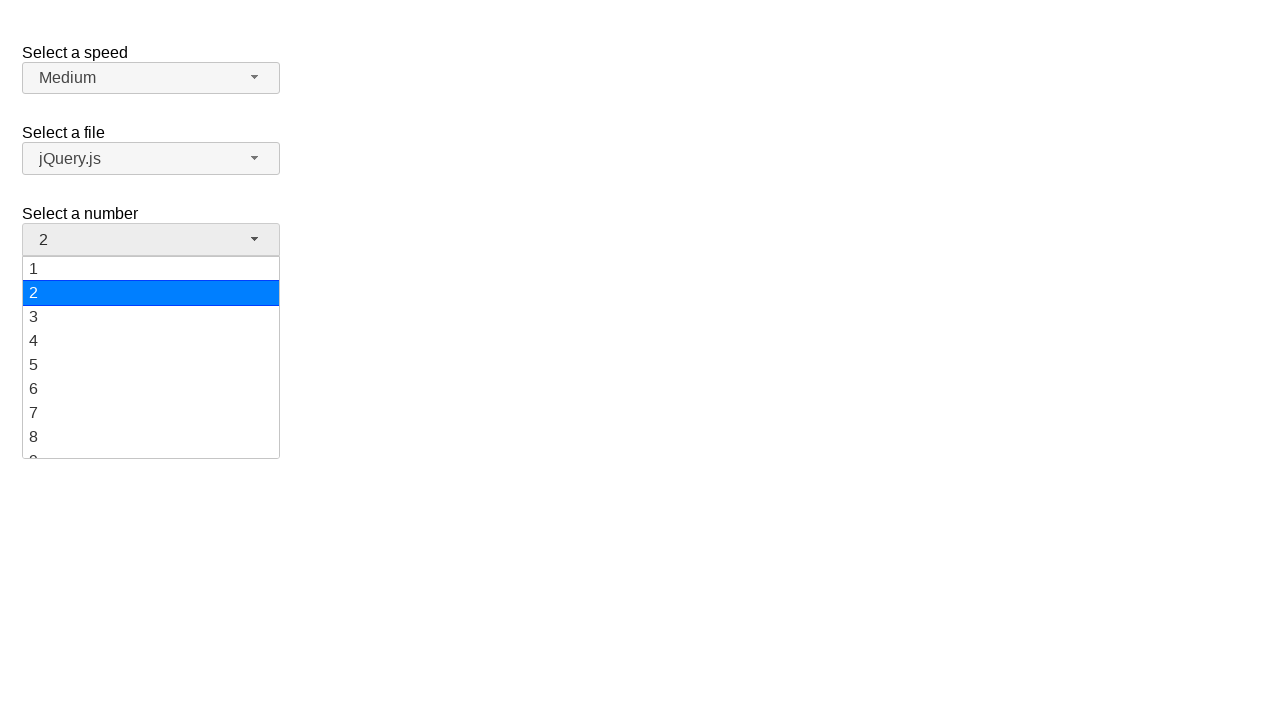

Dropdown menu became visible
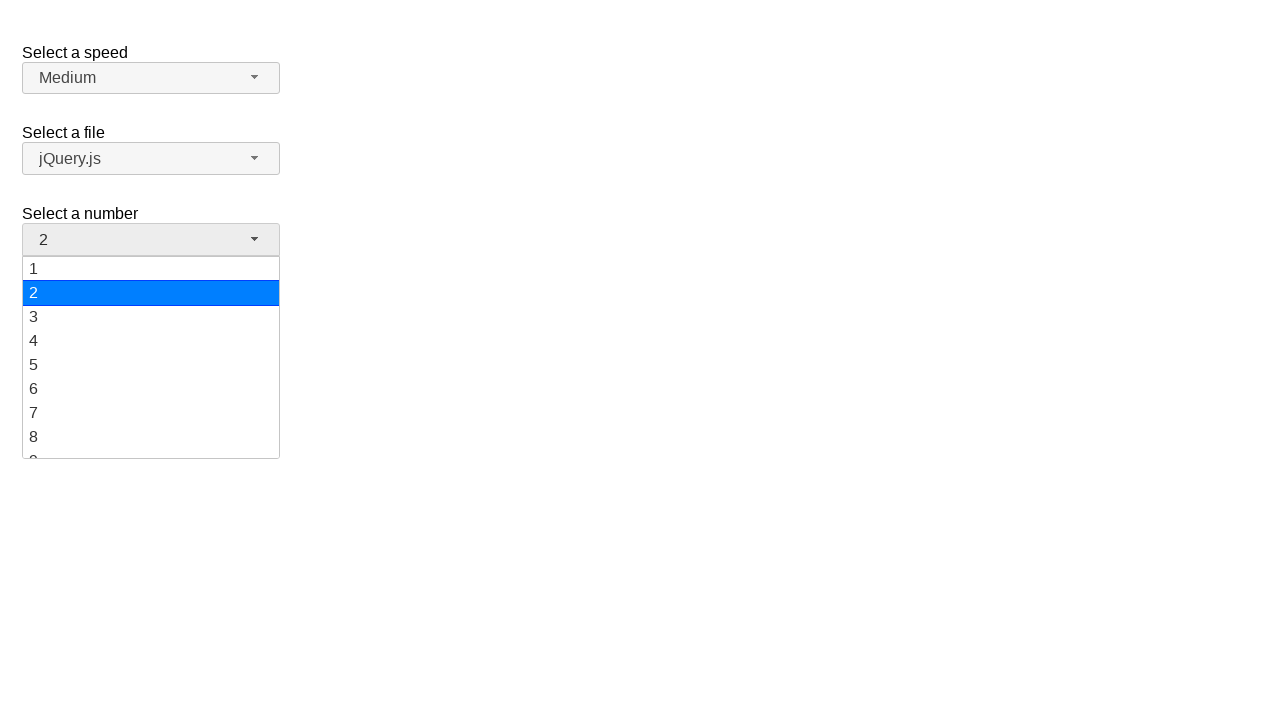

Selected item '19' from the dropdown menu at (151, 445) on #number-menu div:has-text('19')
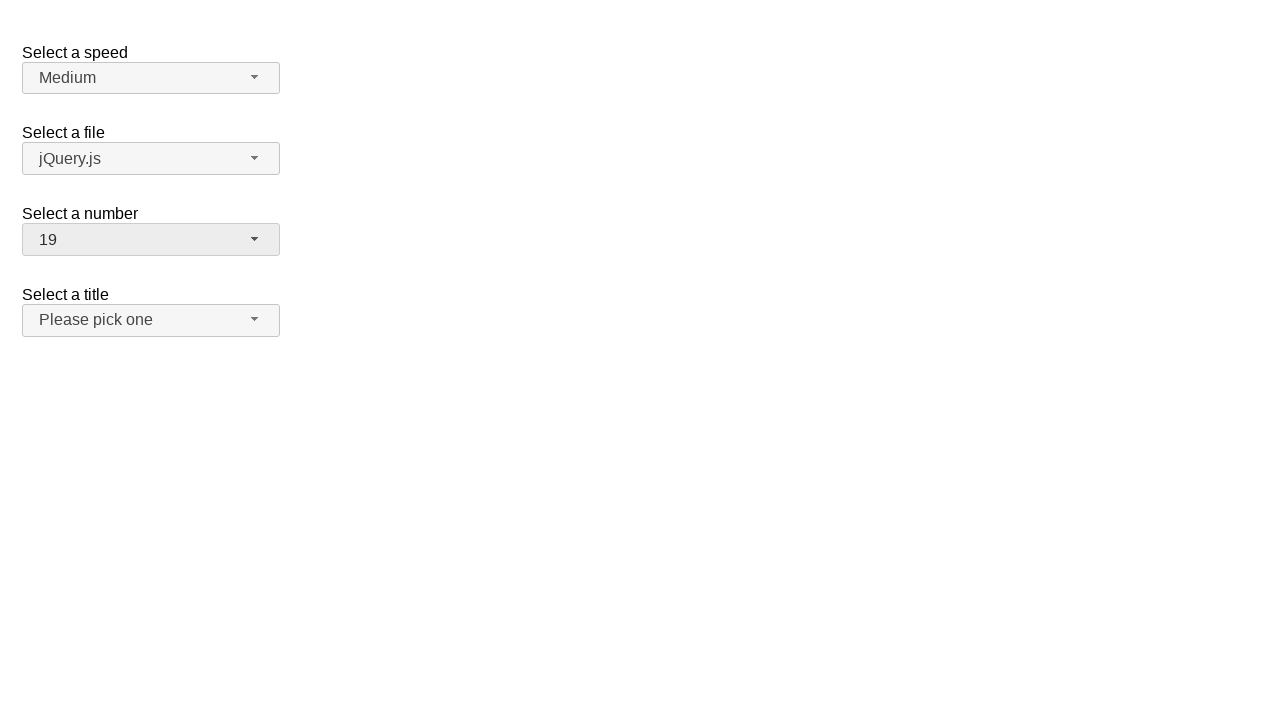

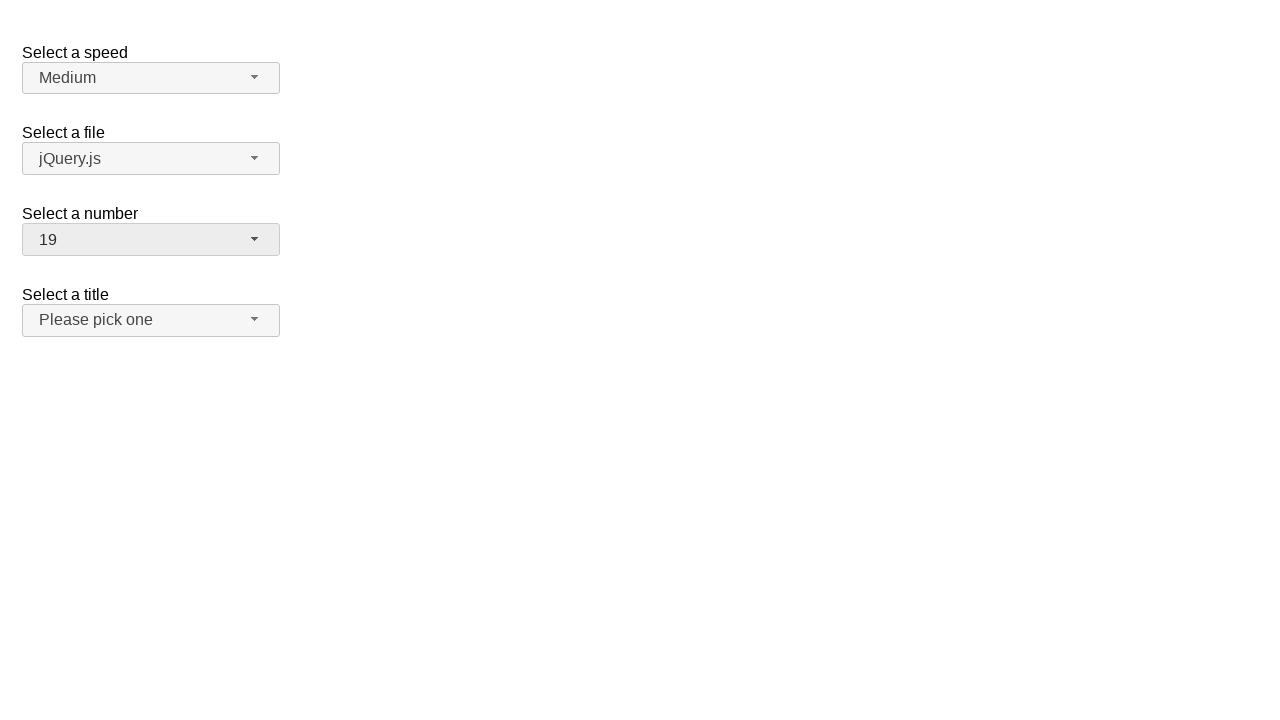